Navigates to YouTube homepage and takes a screenshot of the page to verify it loads correctly

Starting URL: https://www.youtube.com/

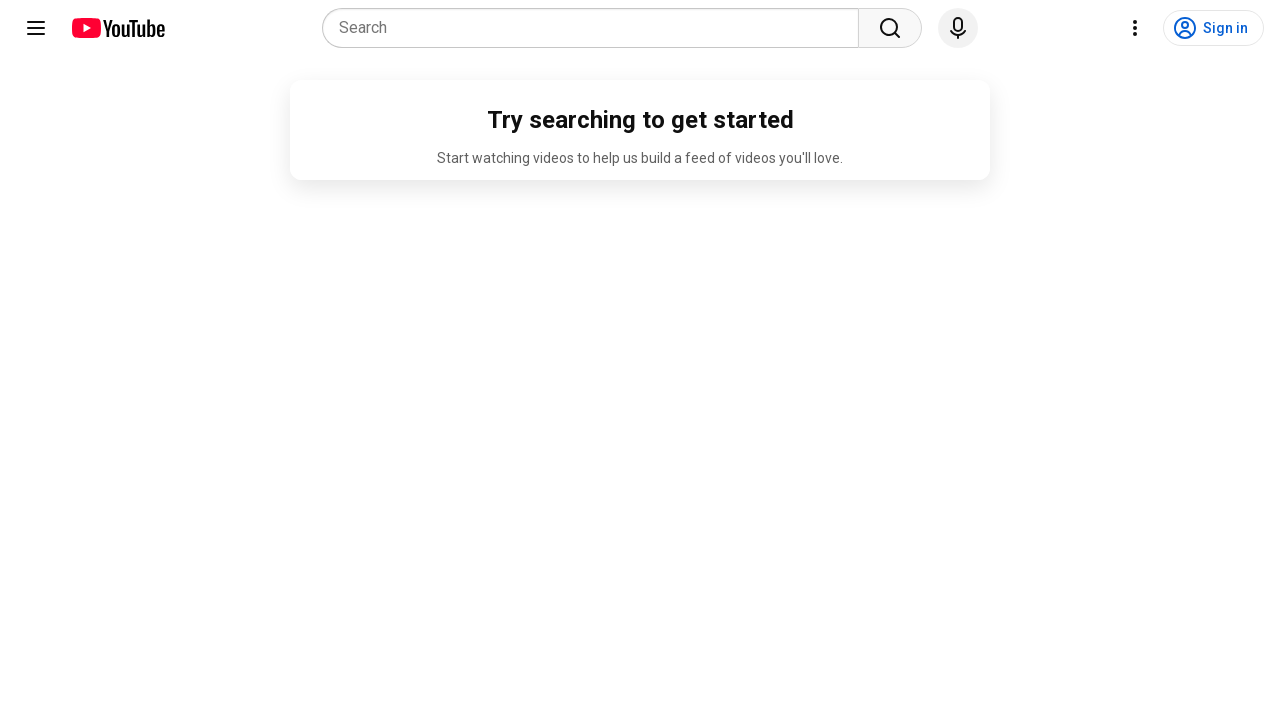

Navigated to YouTube homepage
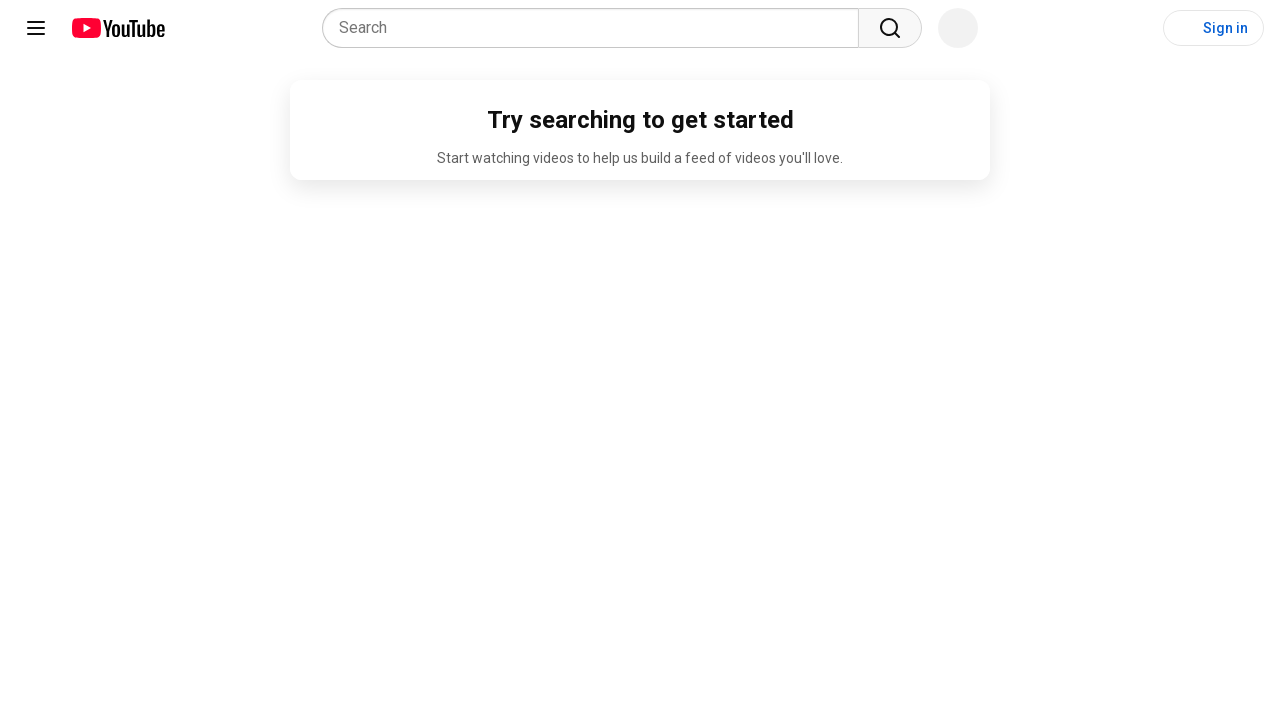

YouTube page loaded - main content selector found
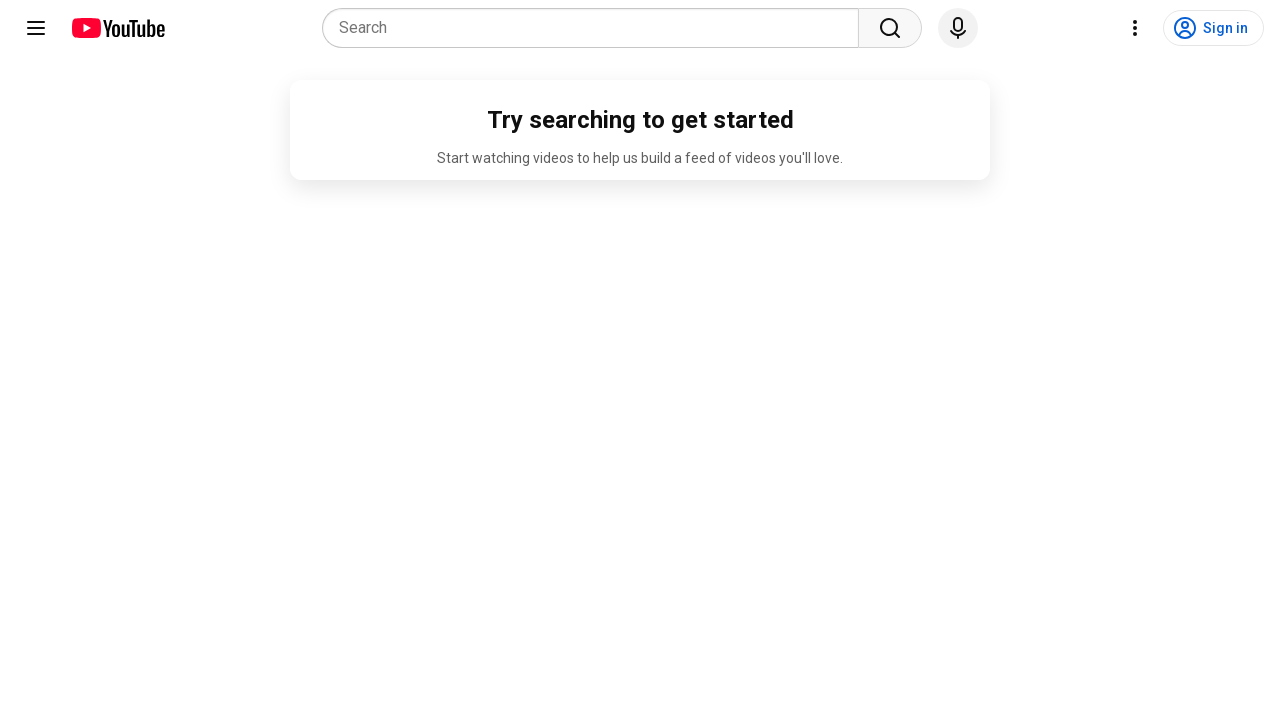

Screenshot of YouTube homepage taken to verify correct loading
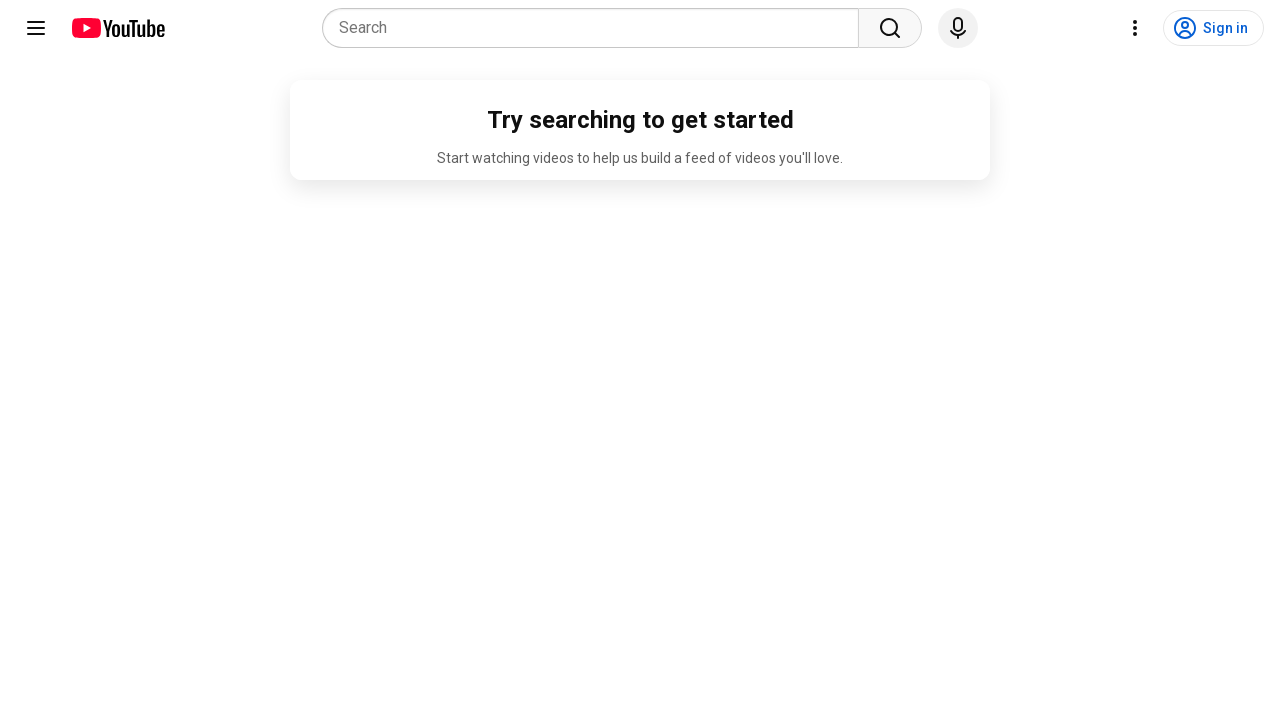

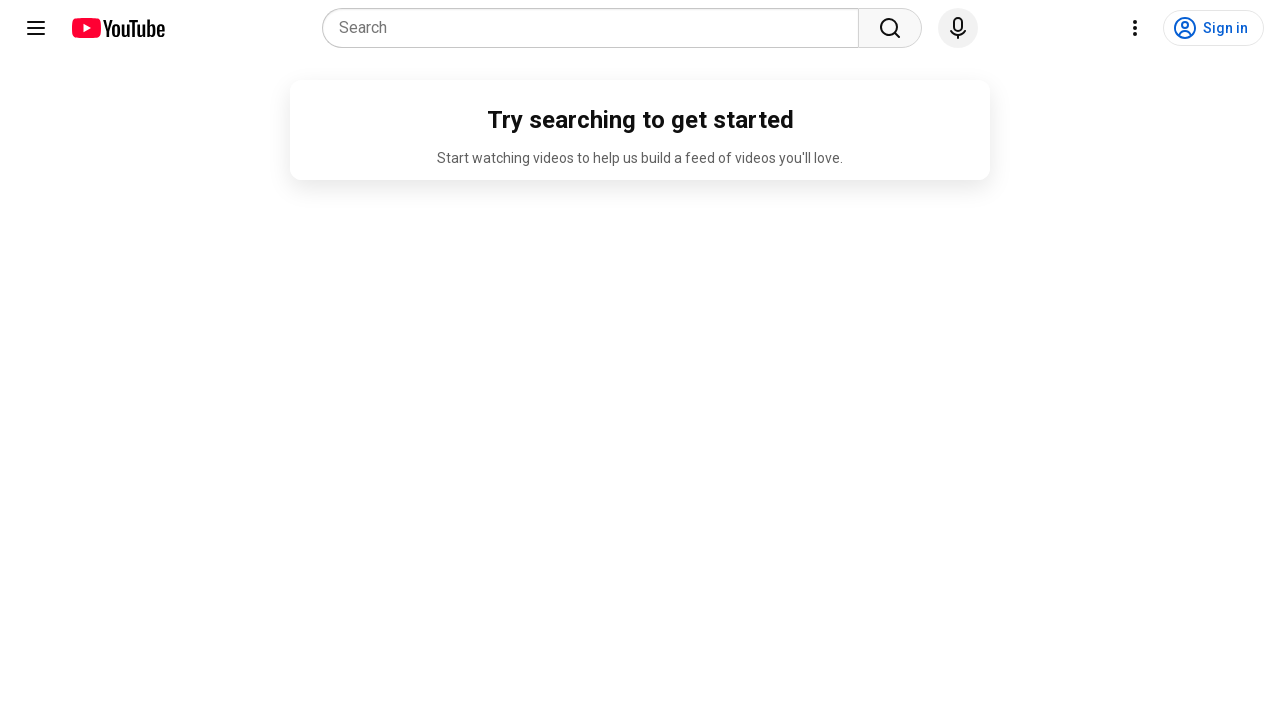